Navigates to the Phones & Tablets category

Starting URL: https://www.jumia.ma/

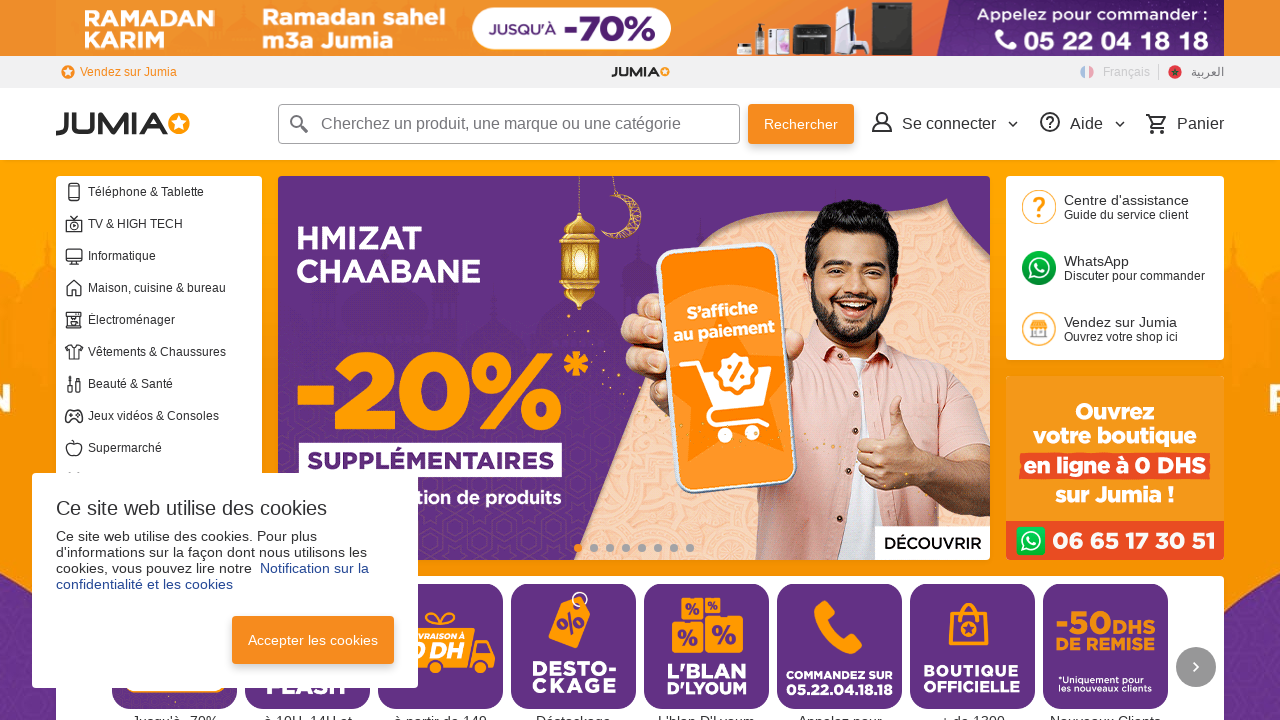

Clicked on Phones & Tablets category link at (175, 192) on #jm > main > div.row.-pvm > div.col16.-df.-j-bet.-pbs > div.flyout-w.-fsh0.-fs0 
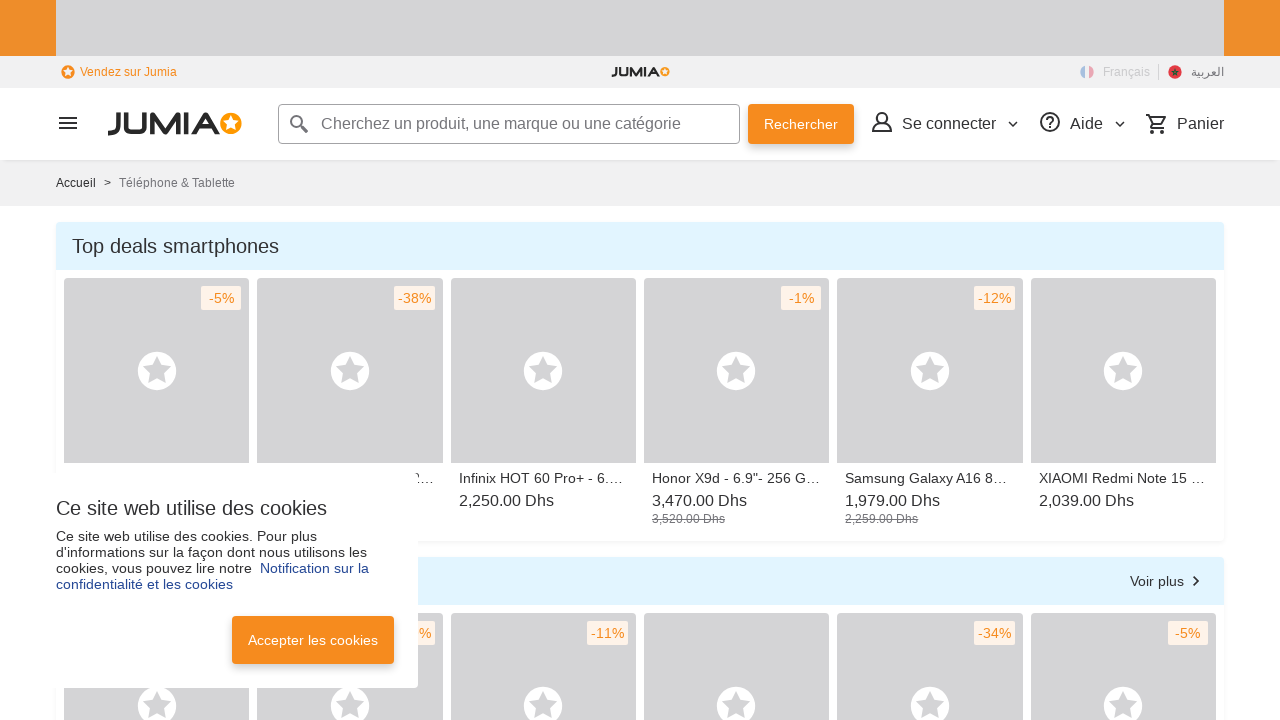

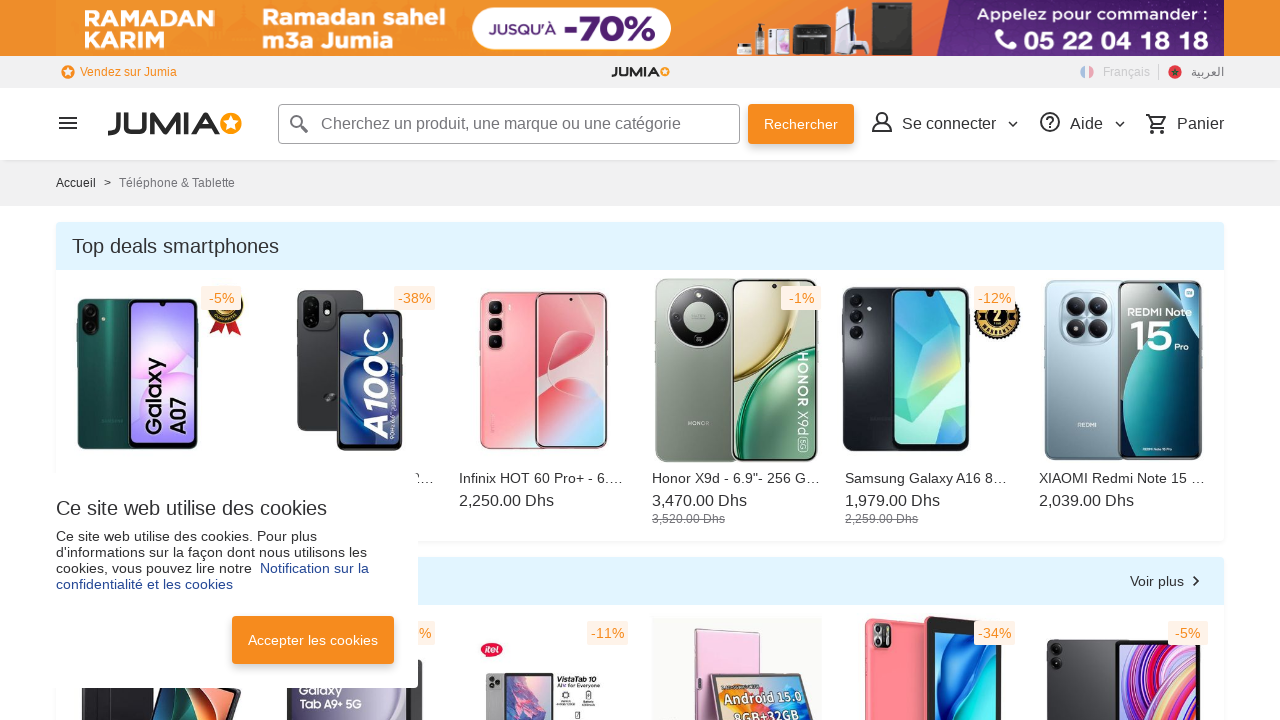